Tests drag and drop using click-and-hold with pixel offset movement by switching to an iframe and moving the source element by specific x,y coordinates.

Starting URL: https://jqueryui.com/droppable/

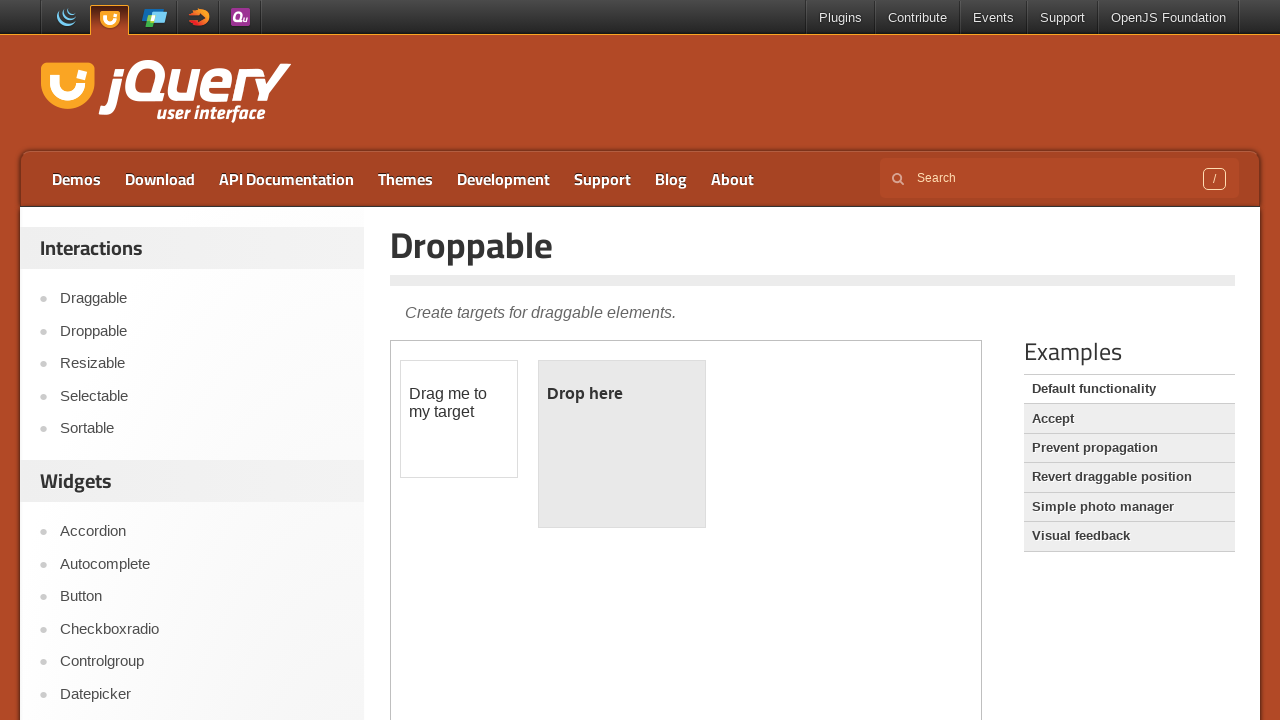

Located the first iframe containing drag and drop elements
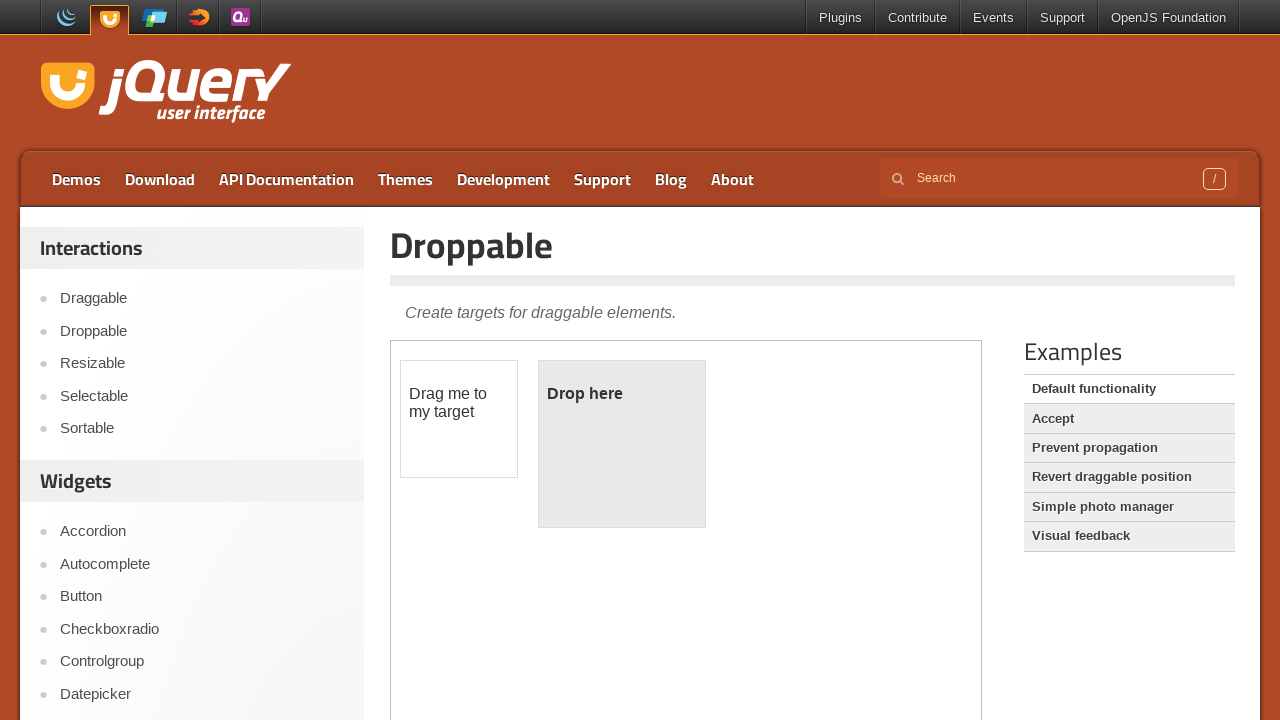

Located the draggable element with ID 'draggable' in the iframe
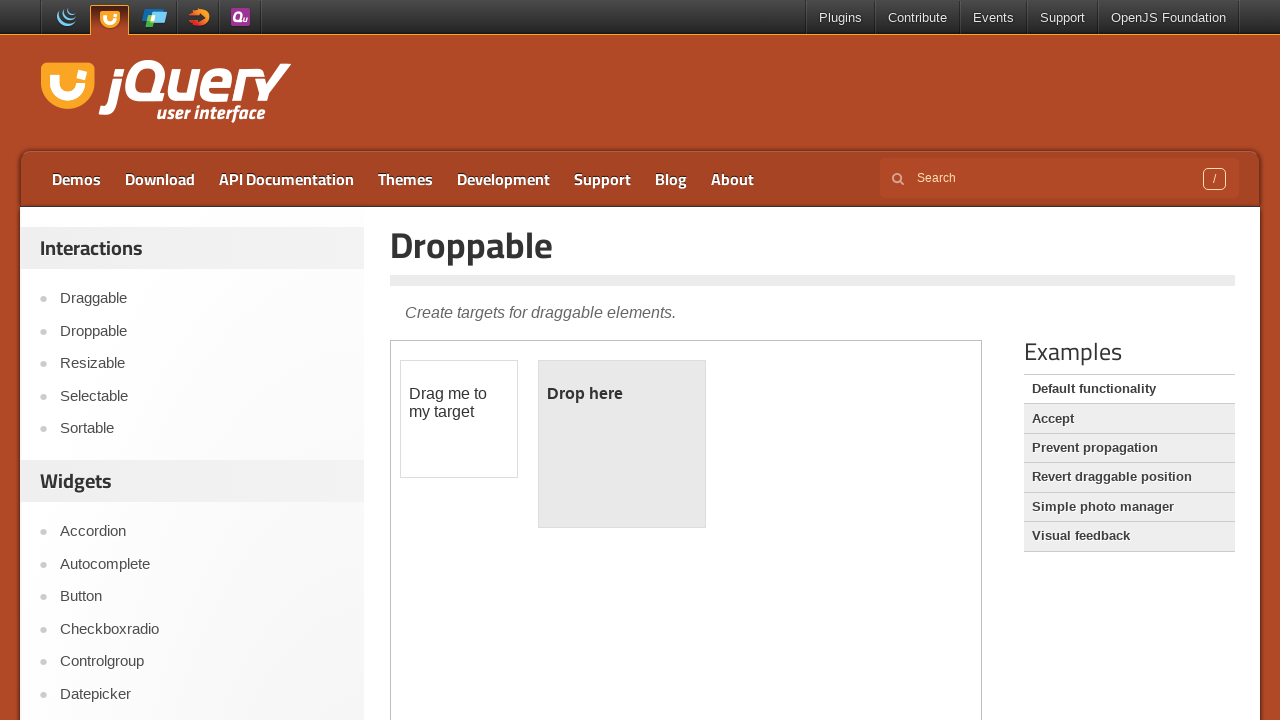

Retrieved bounding box of the draggable element
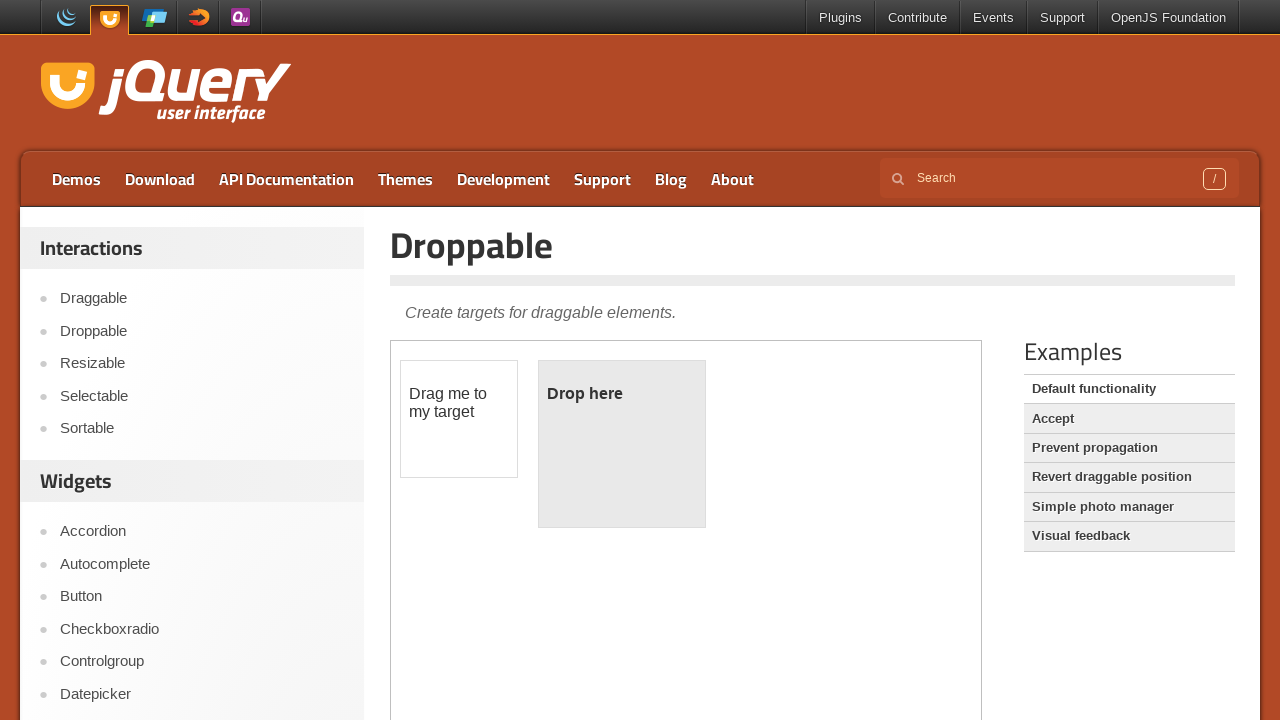

Moved mouse to center of draggable element at (459, 419)
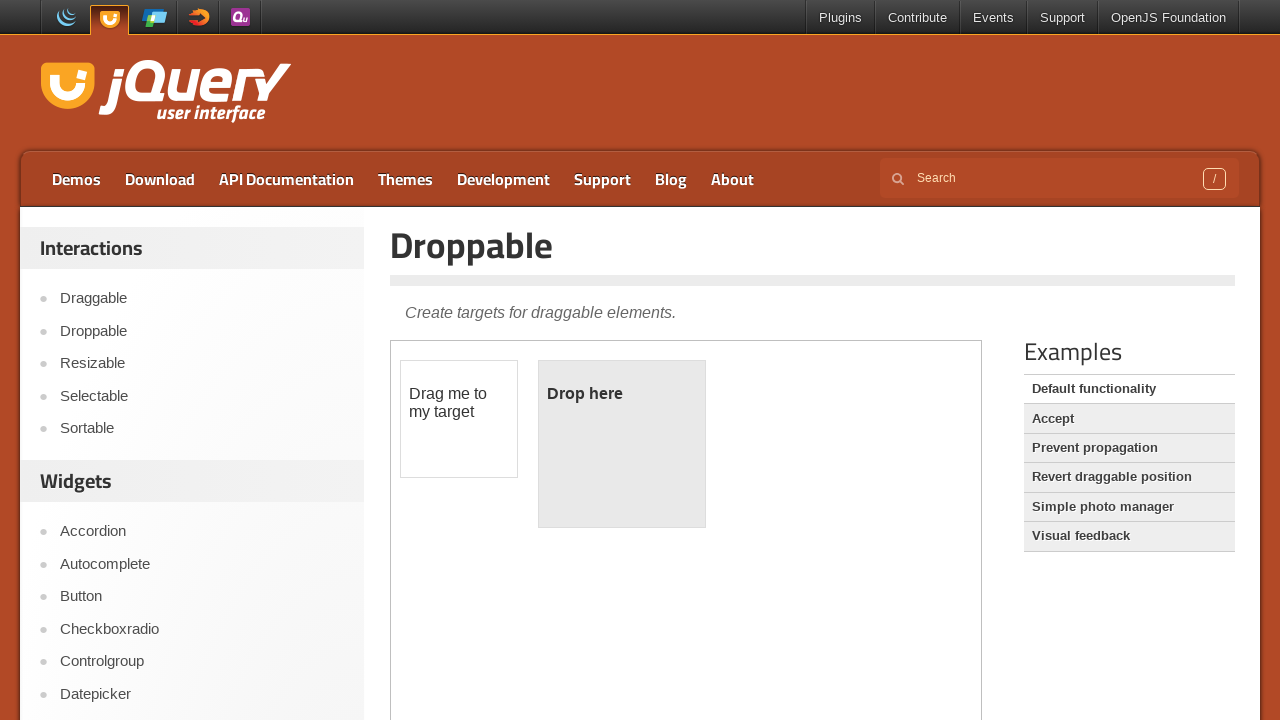

Pressed mouse button down to initiate drag at (459, 419)
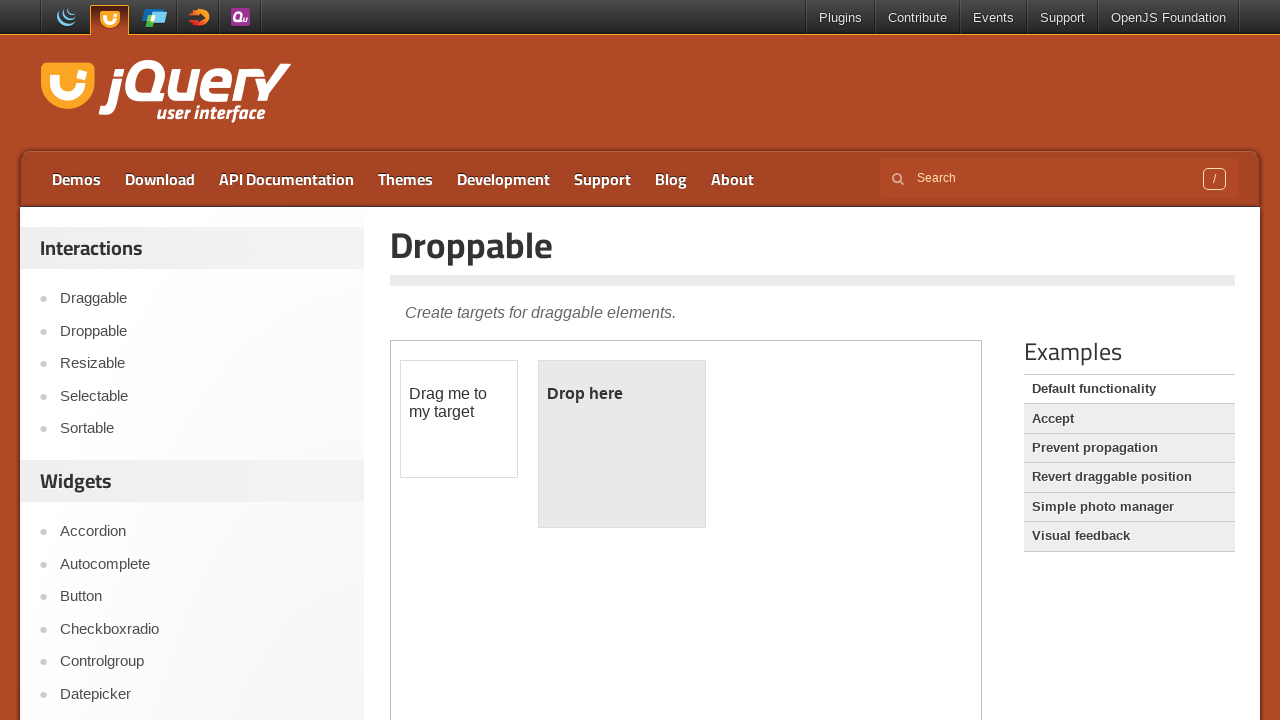

Moved mouse by offset (160, 30) pixels while holding button down at (619, 449)
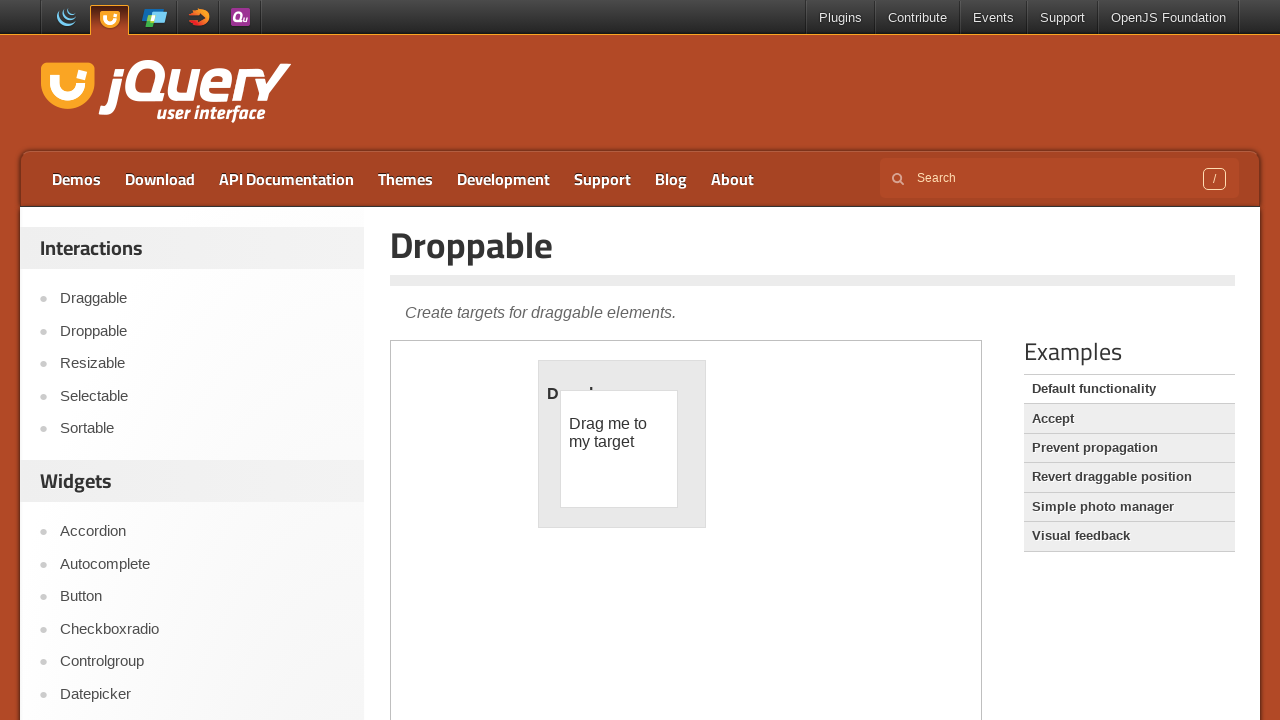

Released mouse button to complete drag and drop operation at (619, 449)
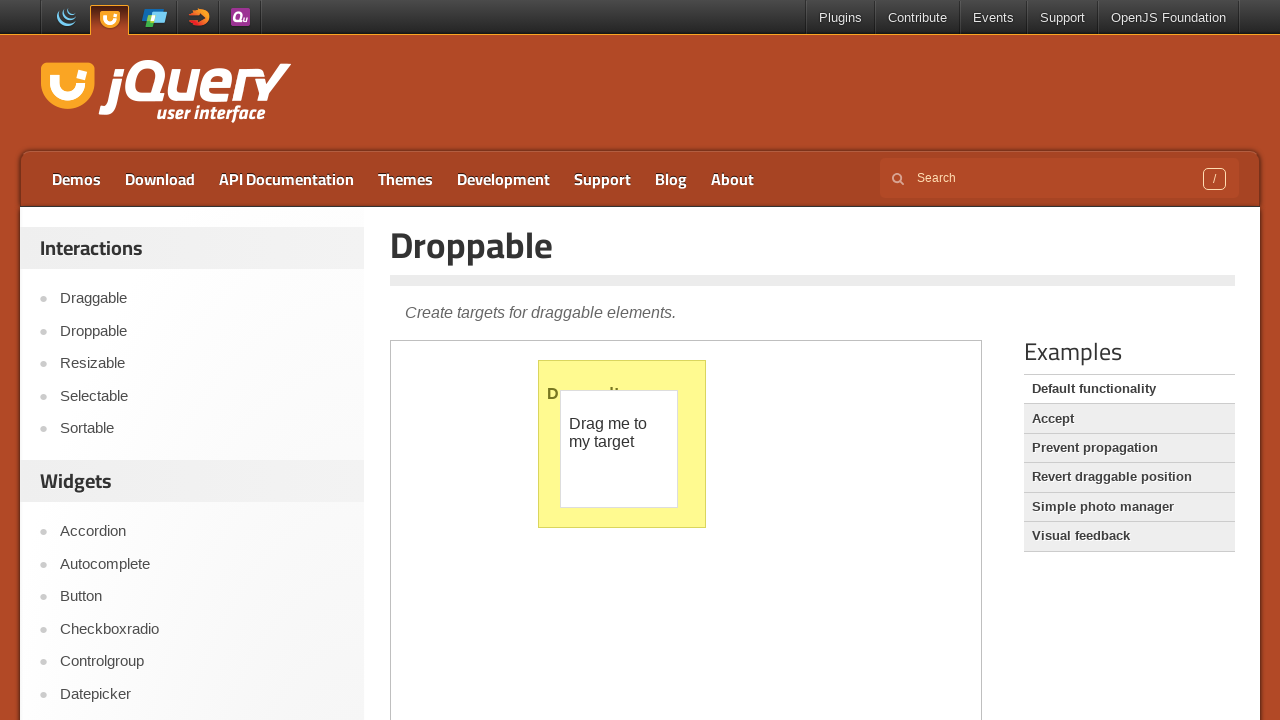

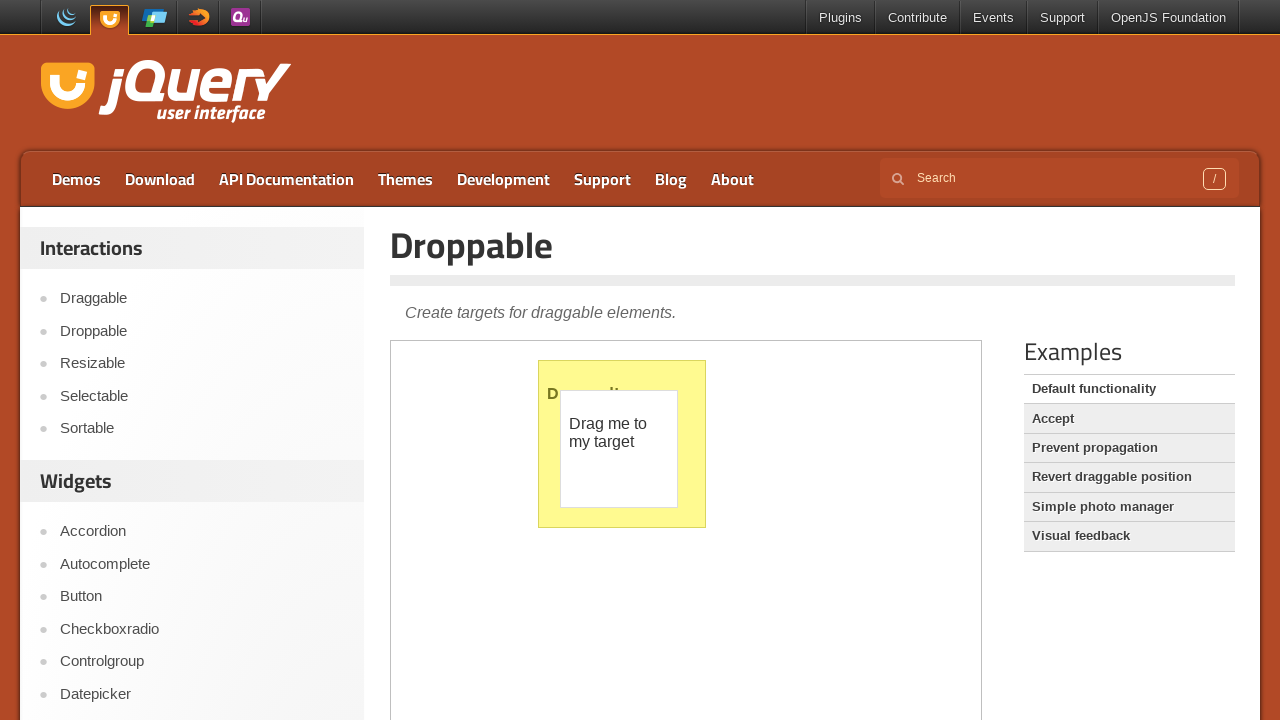